Navigates to Payment Card Tools website, expands the EMV Tag Decoders section, and selects the TVR (Tag 95) decoder option, then waits for the input field to appear.

Starting URL: https://paymentcardtools.com/

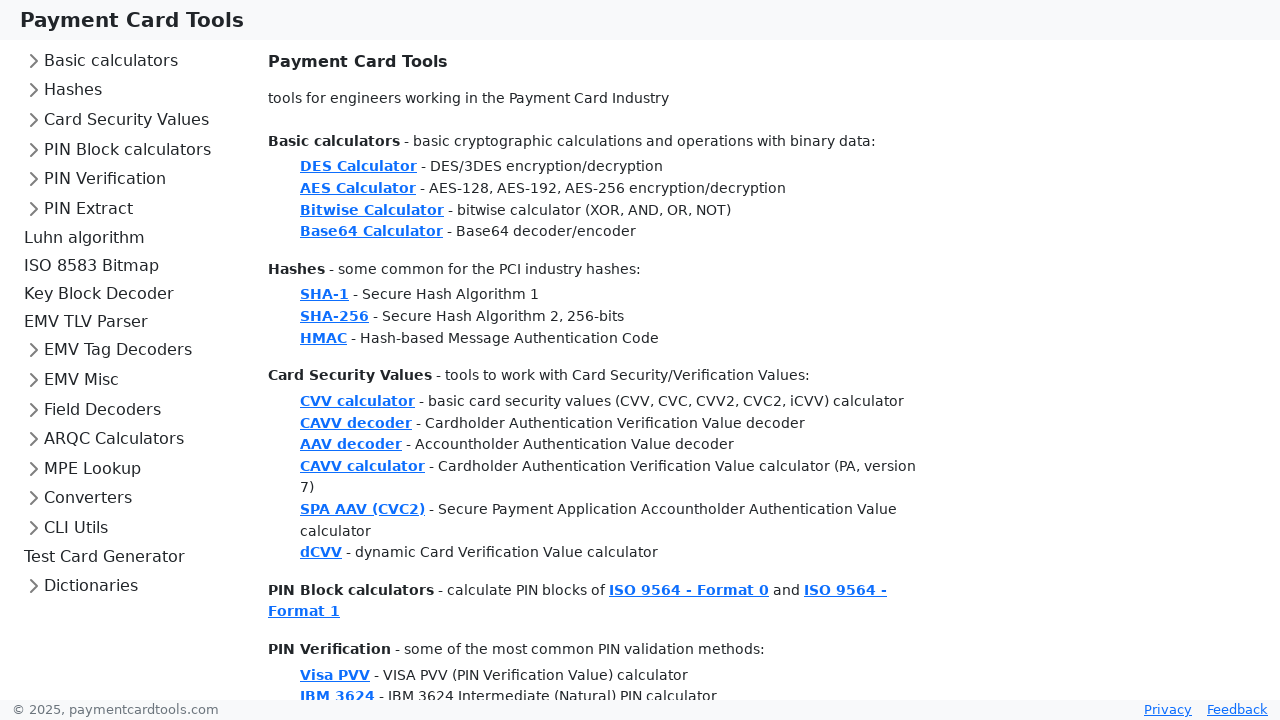

Clicked EMV Tag Decoders button to expand the section at (108, 350) on button[data-bs-target='#emv-tag-decoders-collapse']
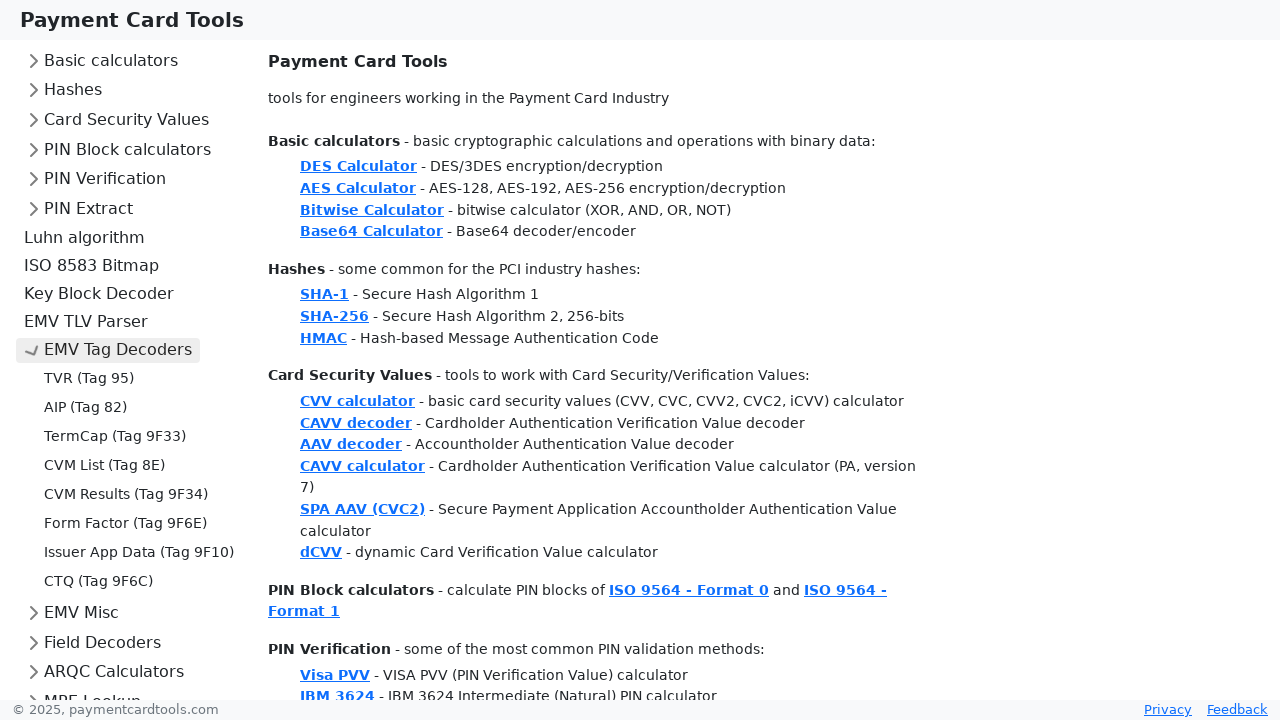

EMV Tag Decoders section collapsed and visible
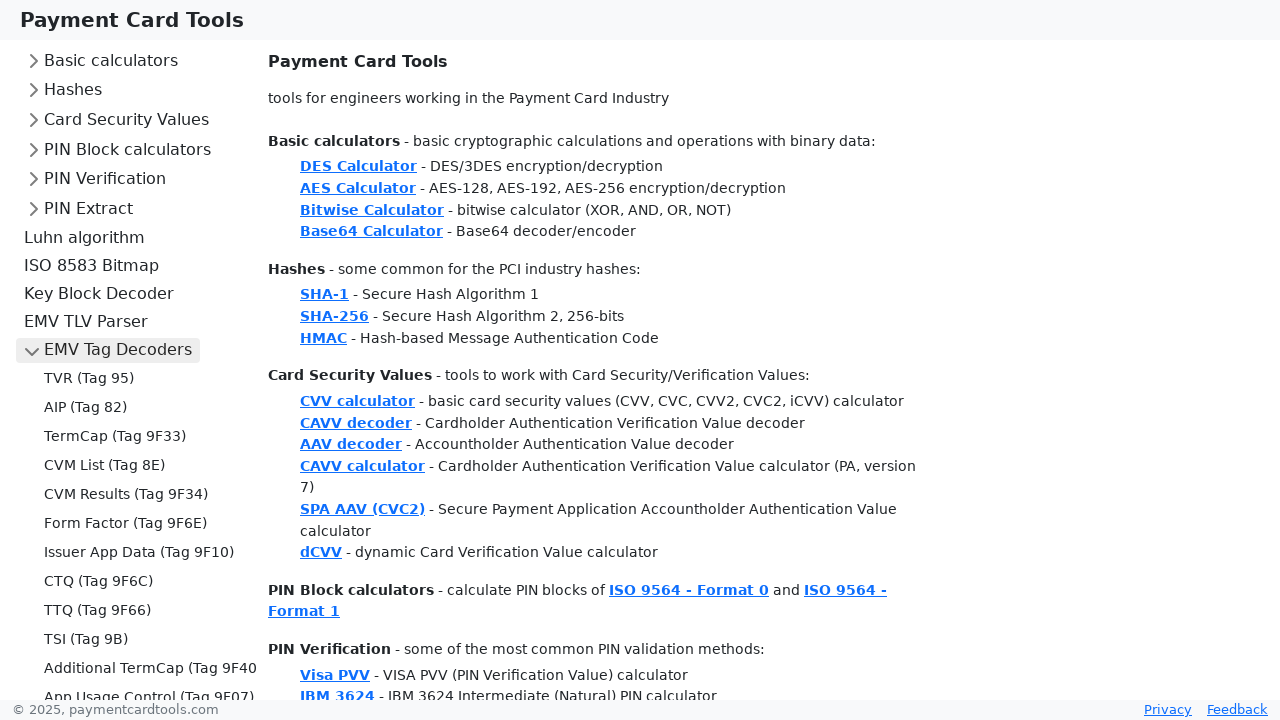

Selected TVR (Tag 95) decoder option at (136, 378) on xpath=//div[@class='pb-1 collapse show']/ul/li >> nth=0
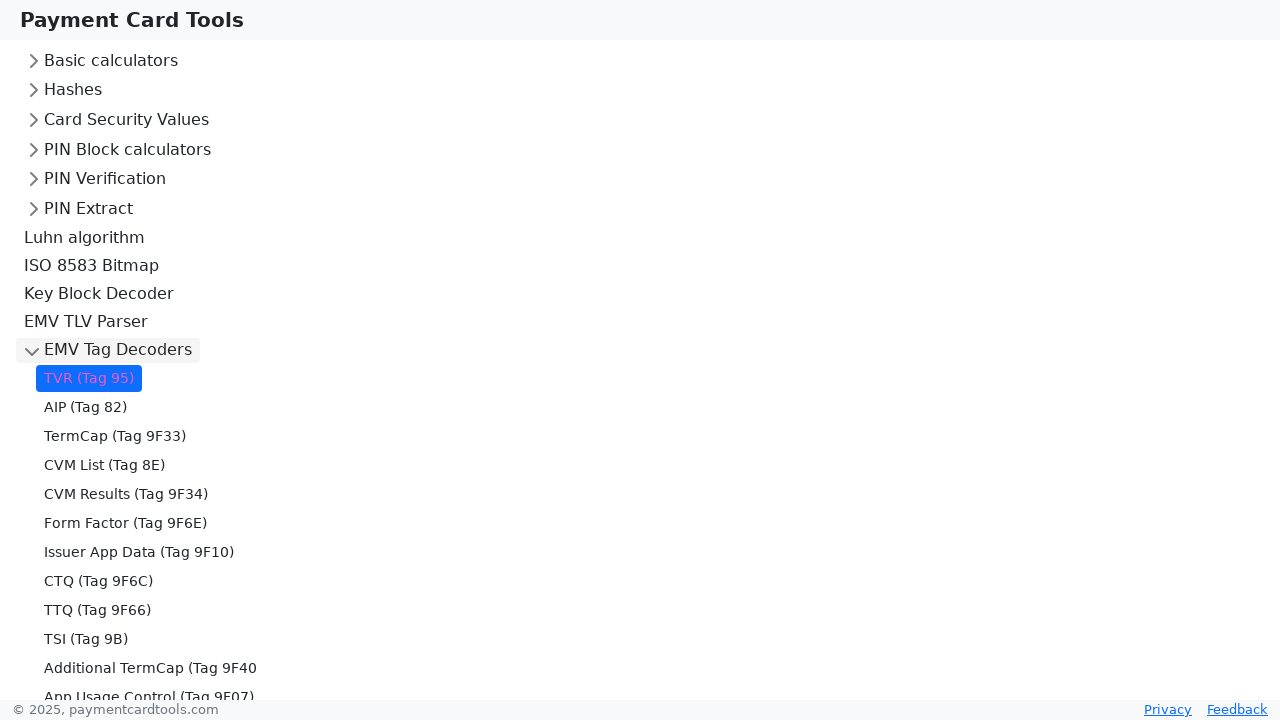

TVR input field appeared and is ready for input
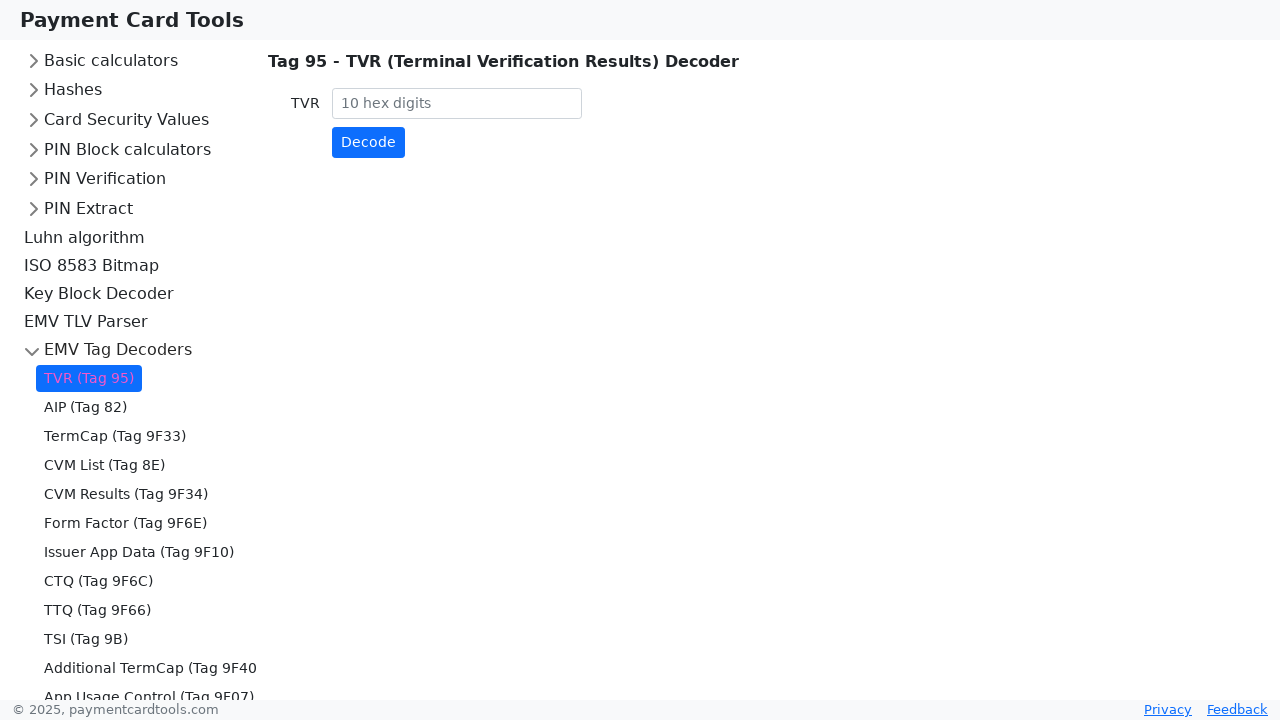

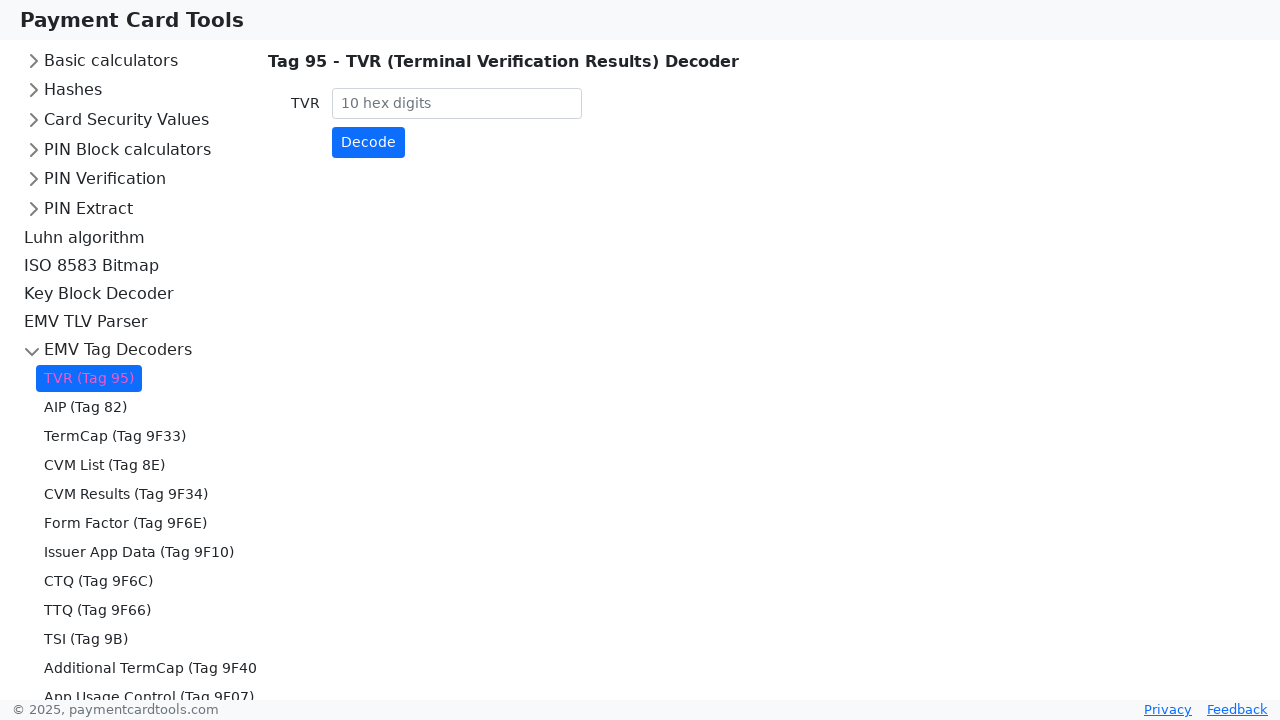